Tests window switching functionality by clicking a link that opens a new window, extracting text from the child window, and using that text to fill a field in the parent window

Starting URL: https://rahulshettyacademy.com/loginpagePractise/#

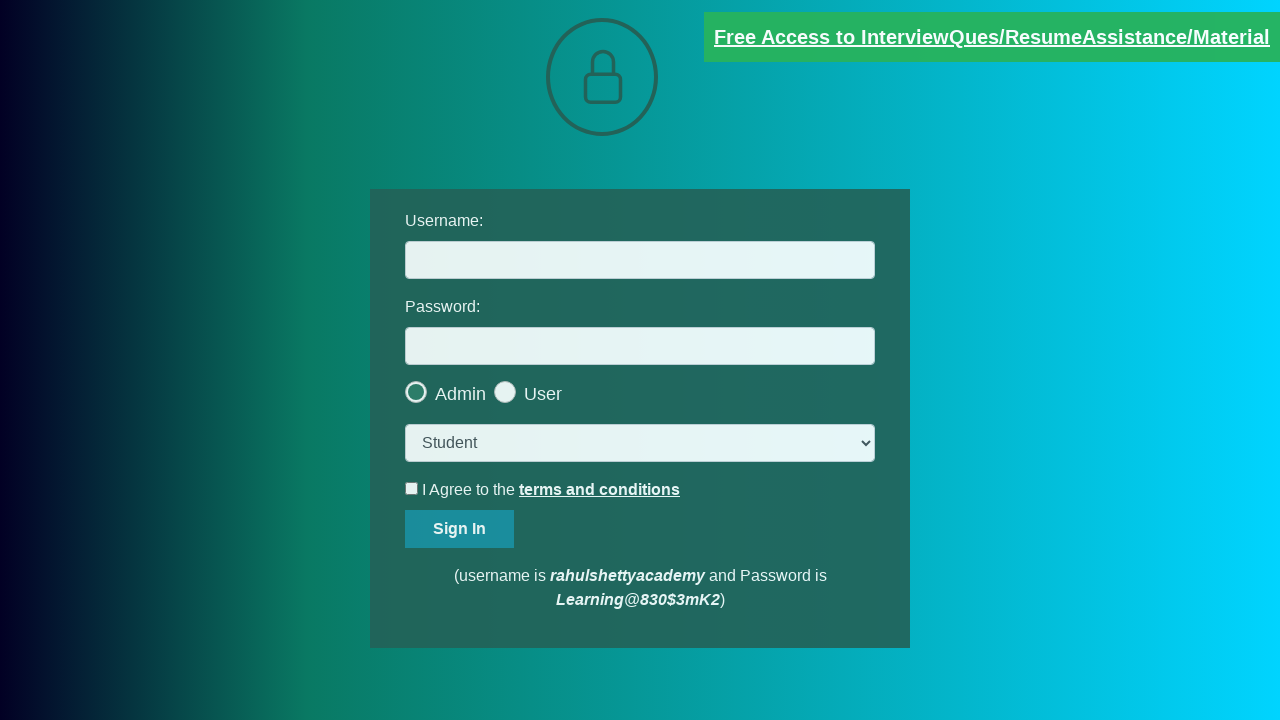

Clicked link that opens new window at (992, 37) on a.blinkingText
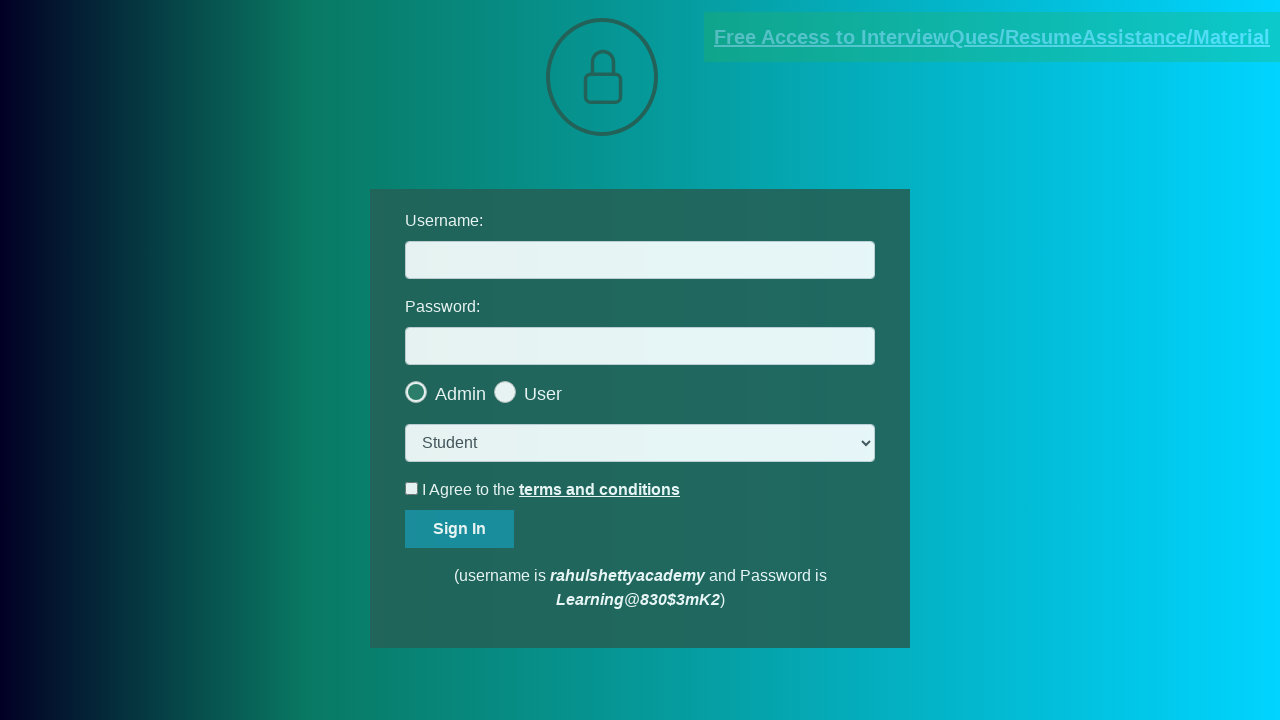

New window opened and captured
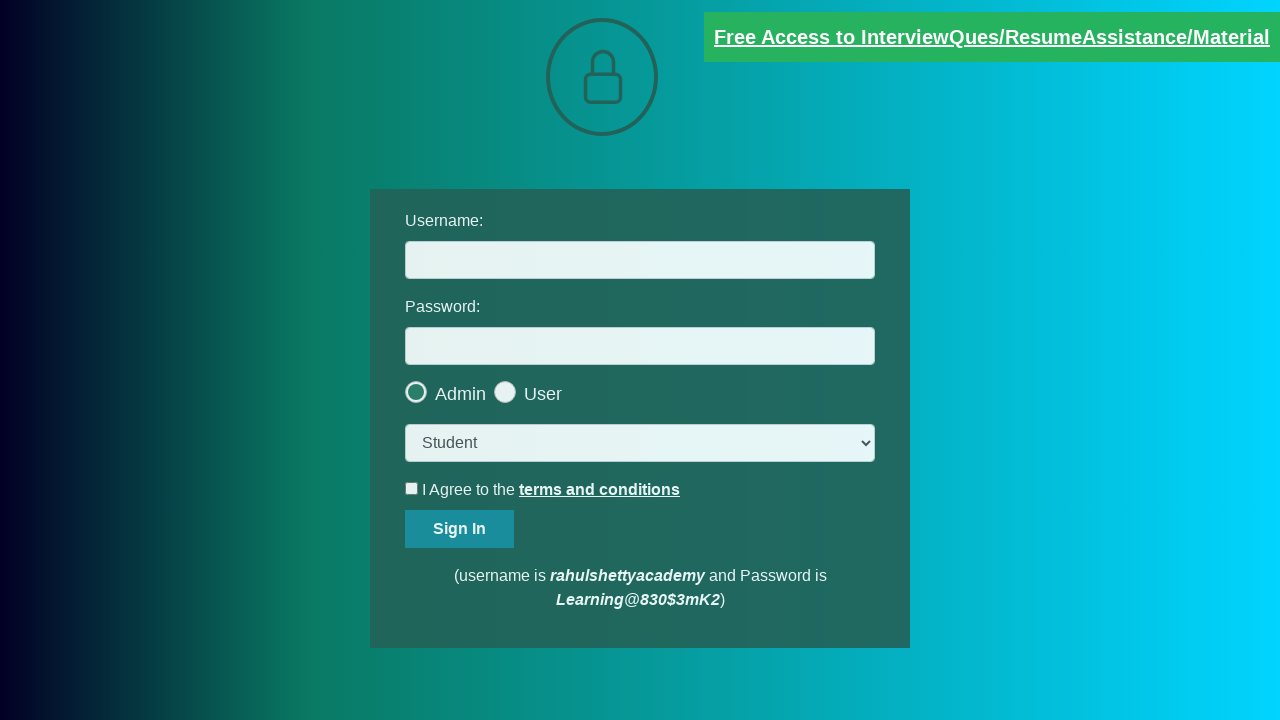

Extracted text from paragraph in child window
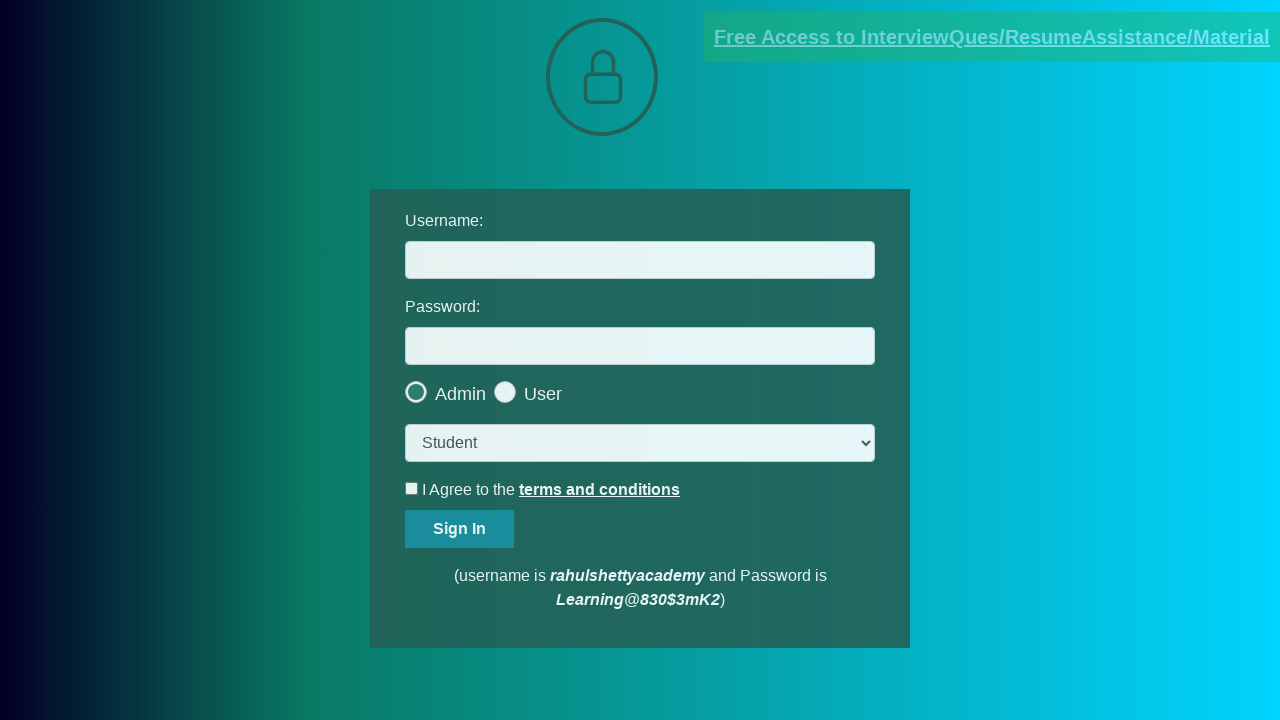

Parsed email ID from text: mentor@rahulshettyacademy.com
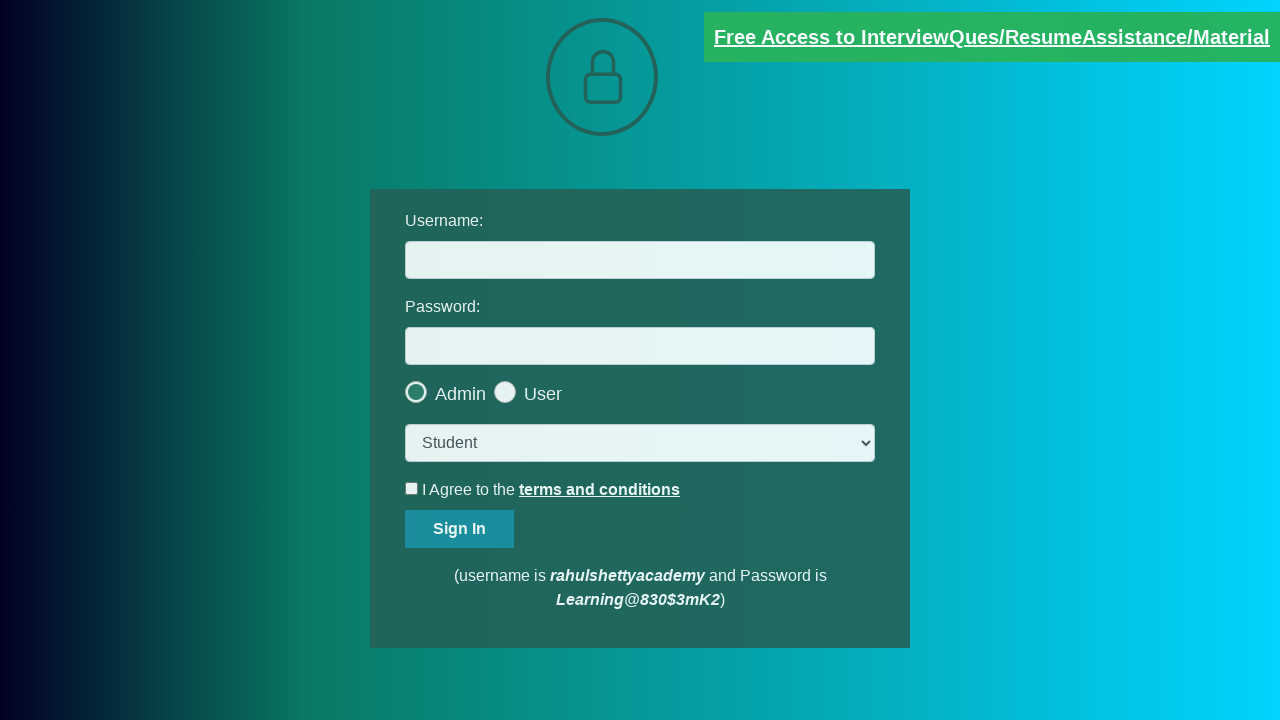

Closed child window
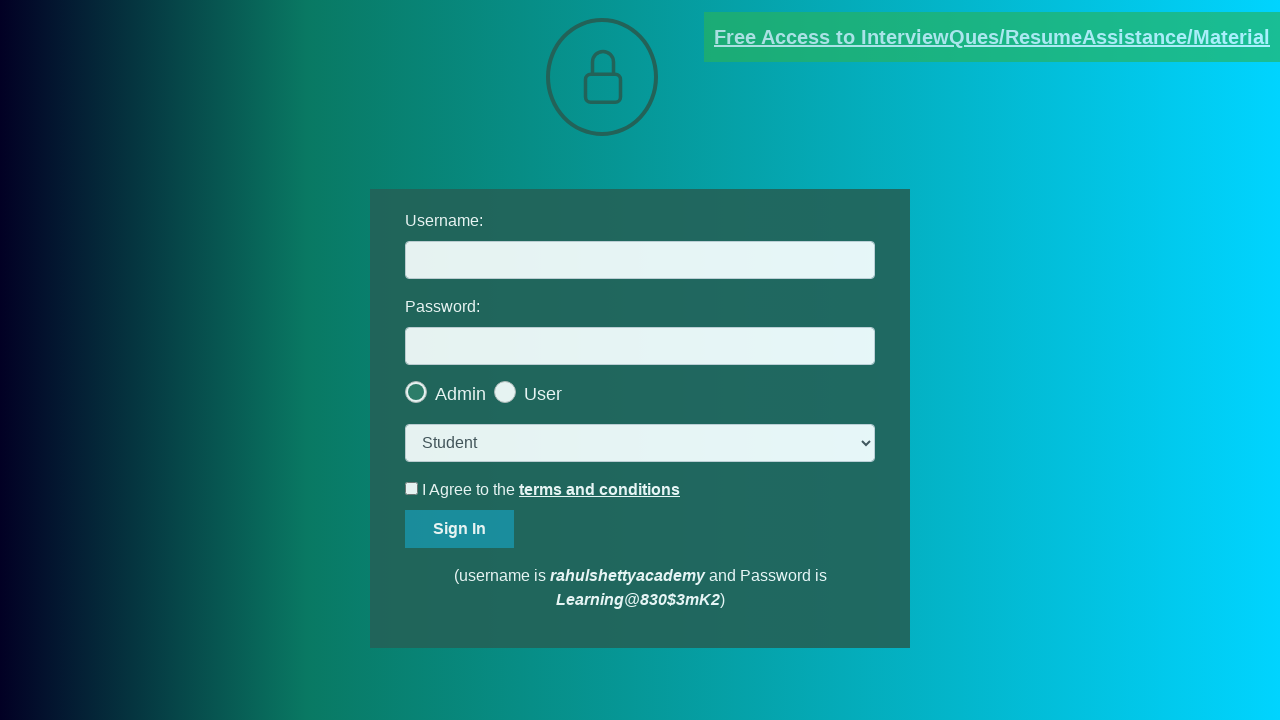

Filled username field with extracted email: mentor@rahulshettyacademy.com on #username
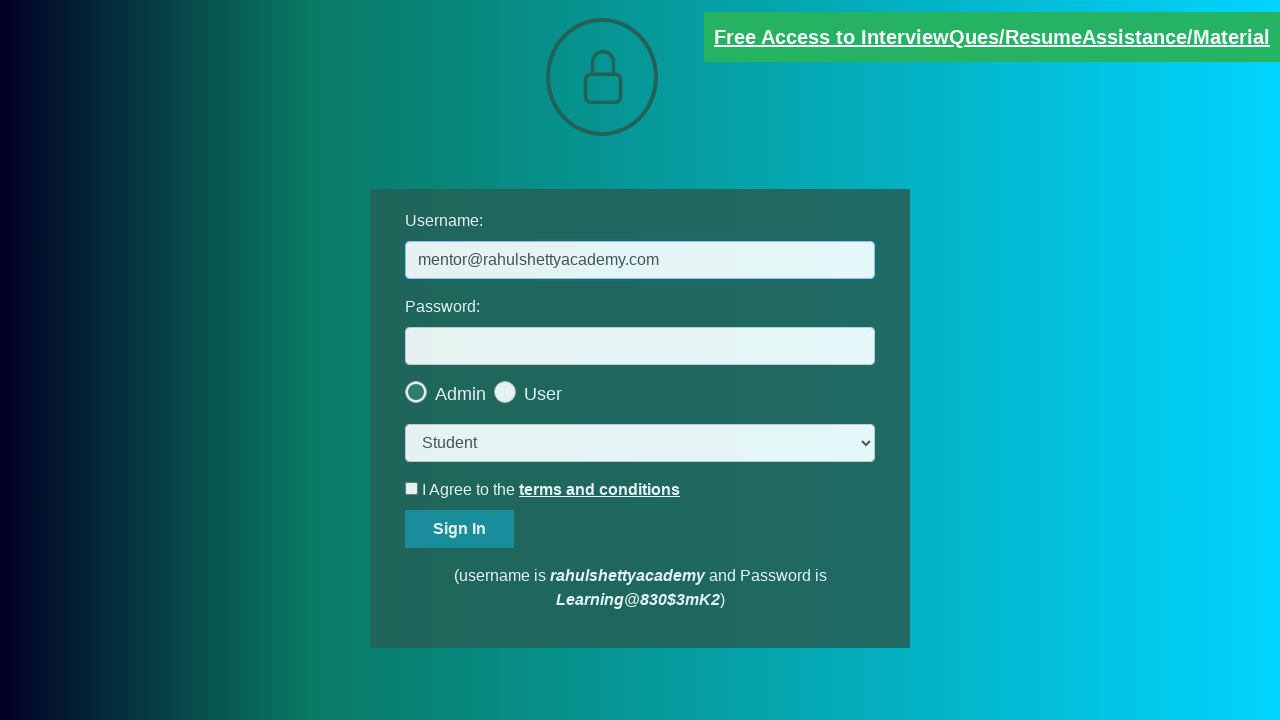

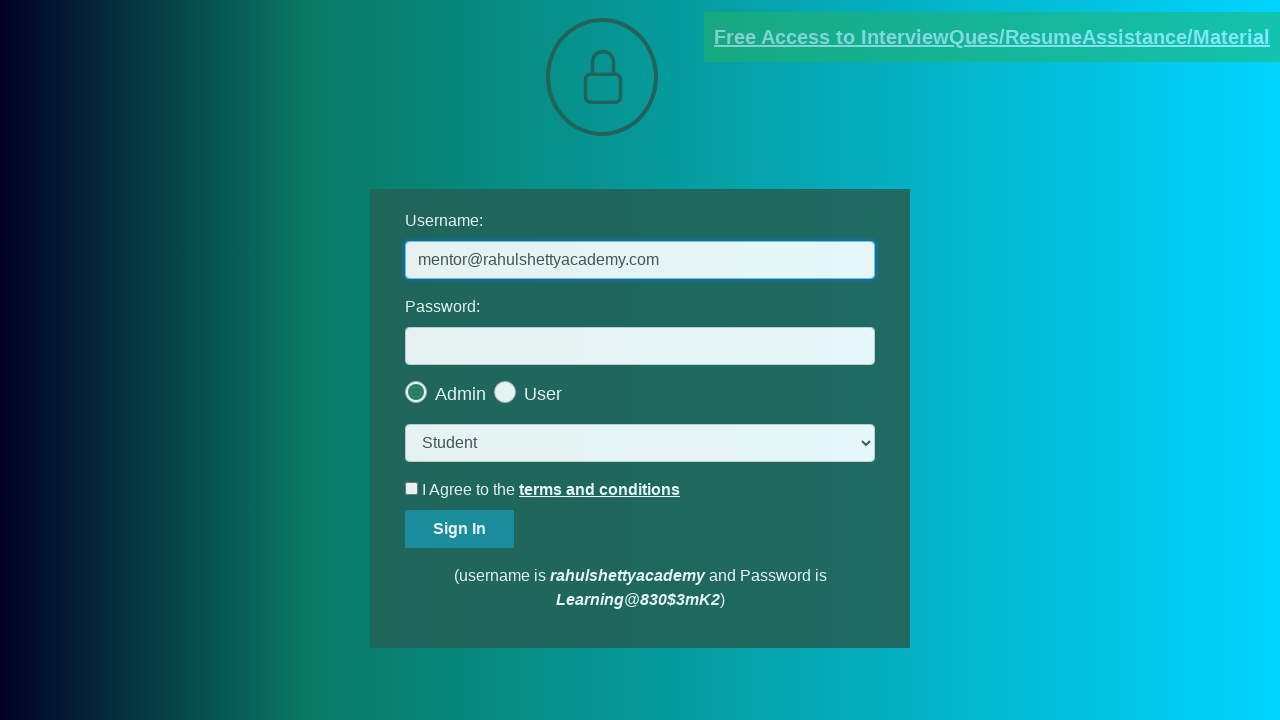